Tests file upload functionality by selecting a file and submitting the upload form, then verifying the upload was successful

Starting URL: https://the-internet.herokuapp.com/upload

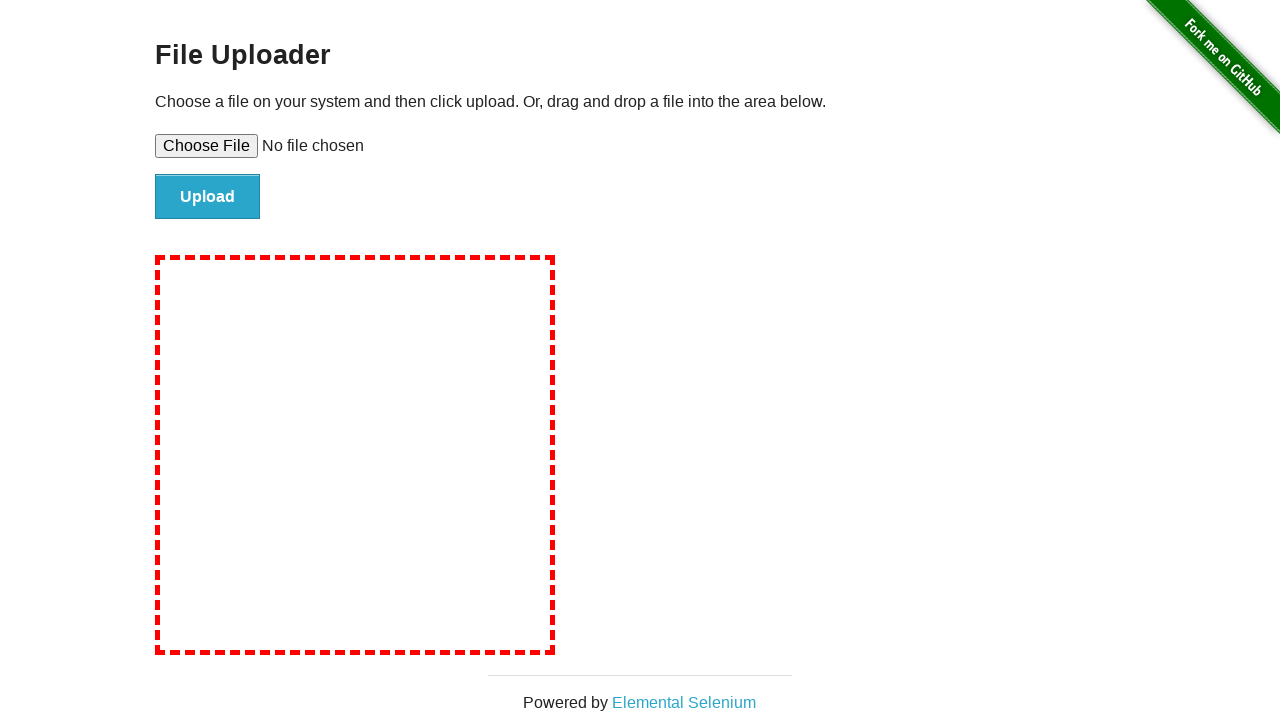

Set input file 'upload.txt' with sample content to file upload field
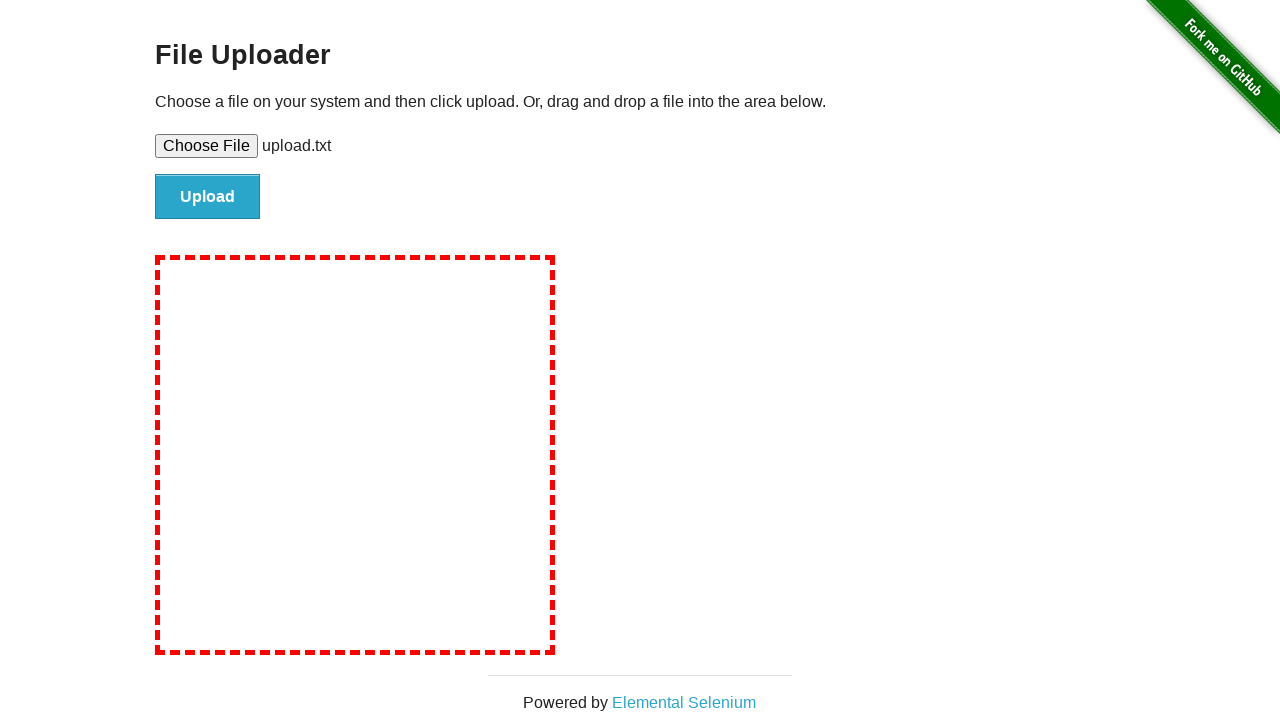

Clicked submit button to upload the file at (208, 197) on #file-submit
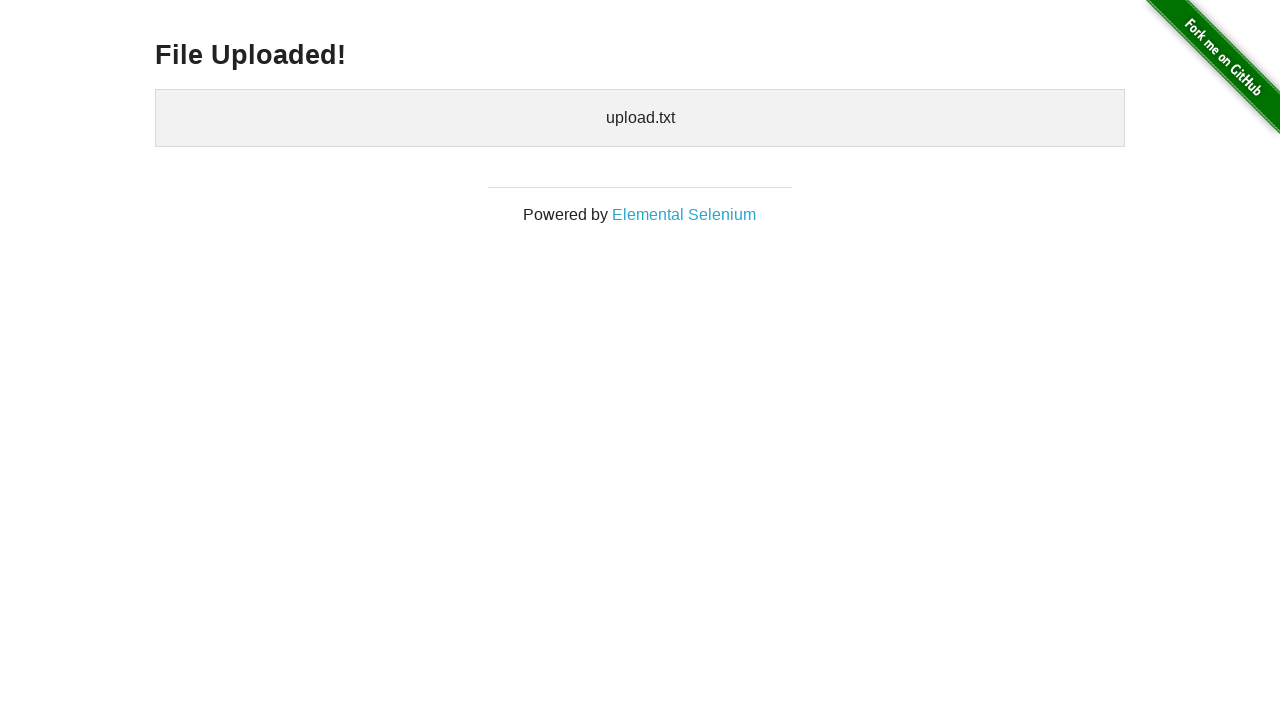

Waited for success message 'File Uploaded!' to appear
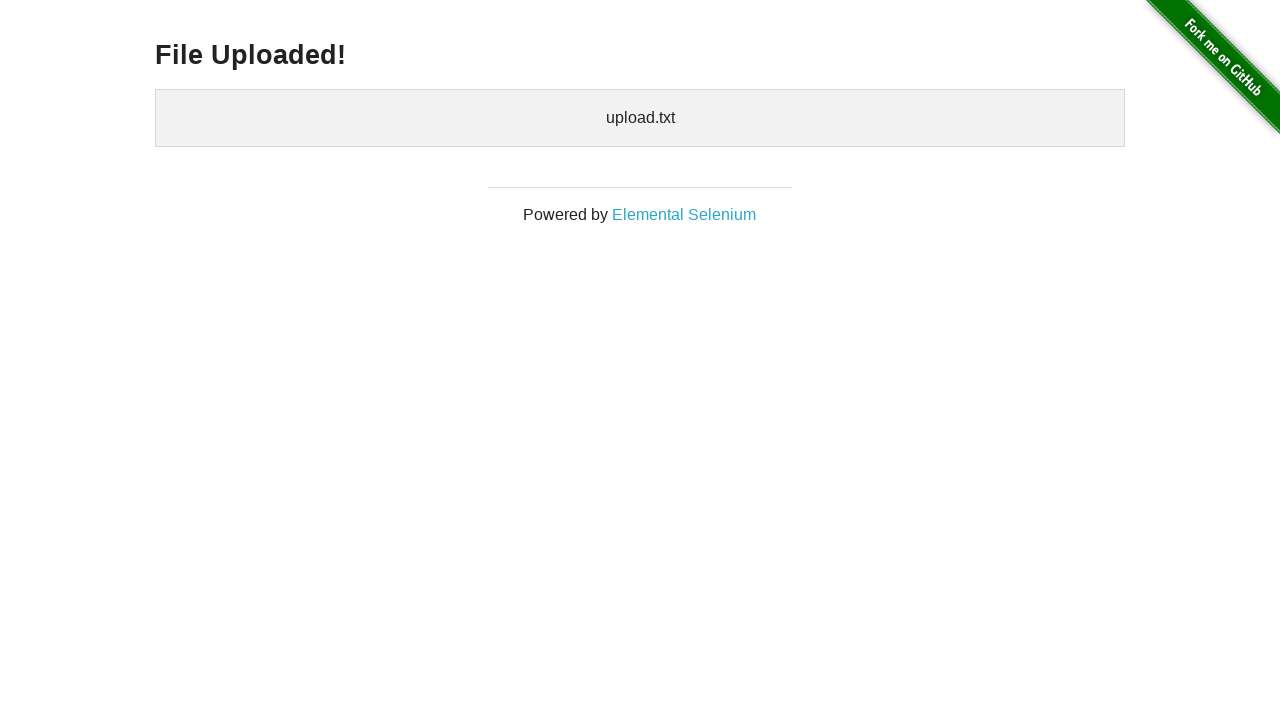

Verified uploaded file 'upload.txt' appears in the file list
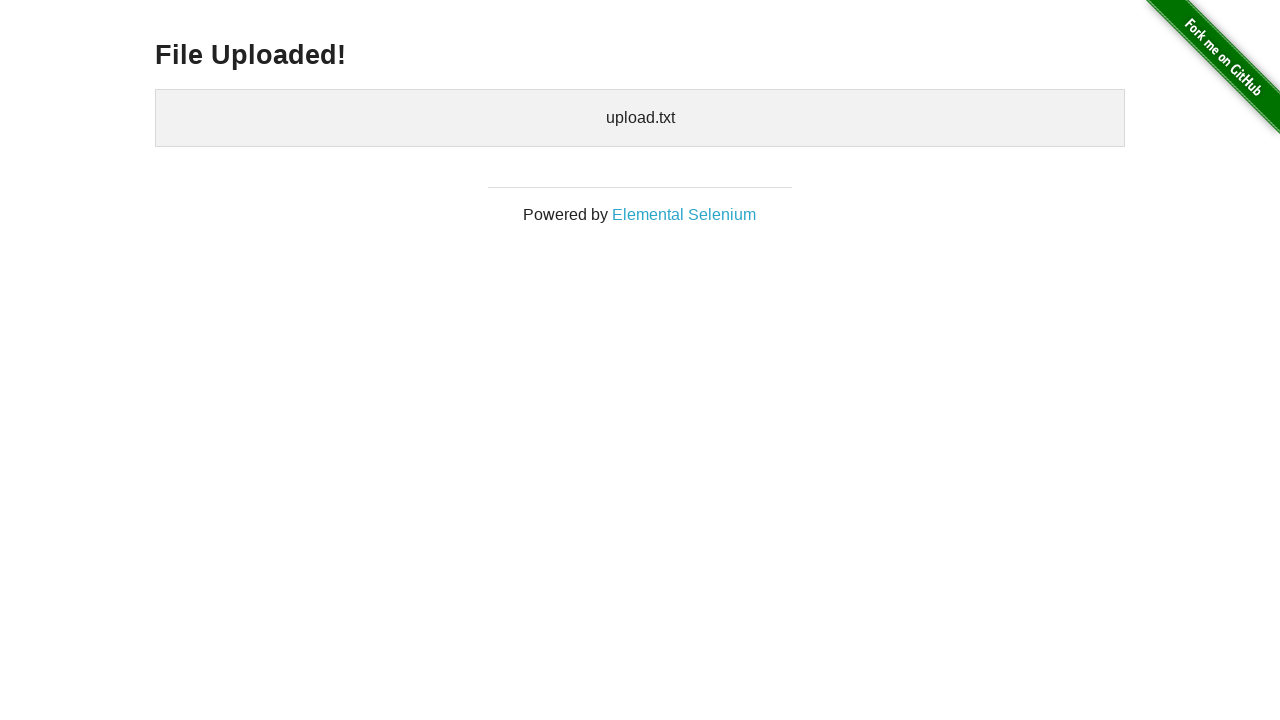

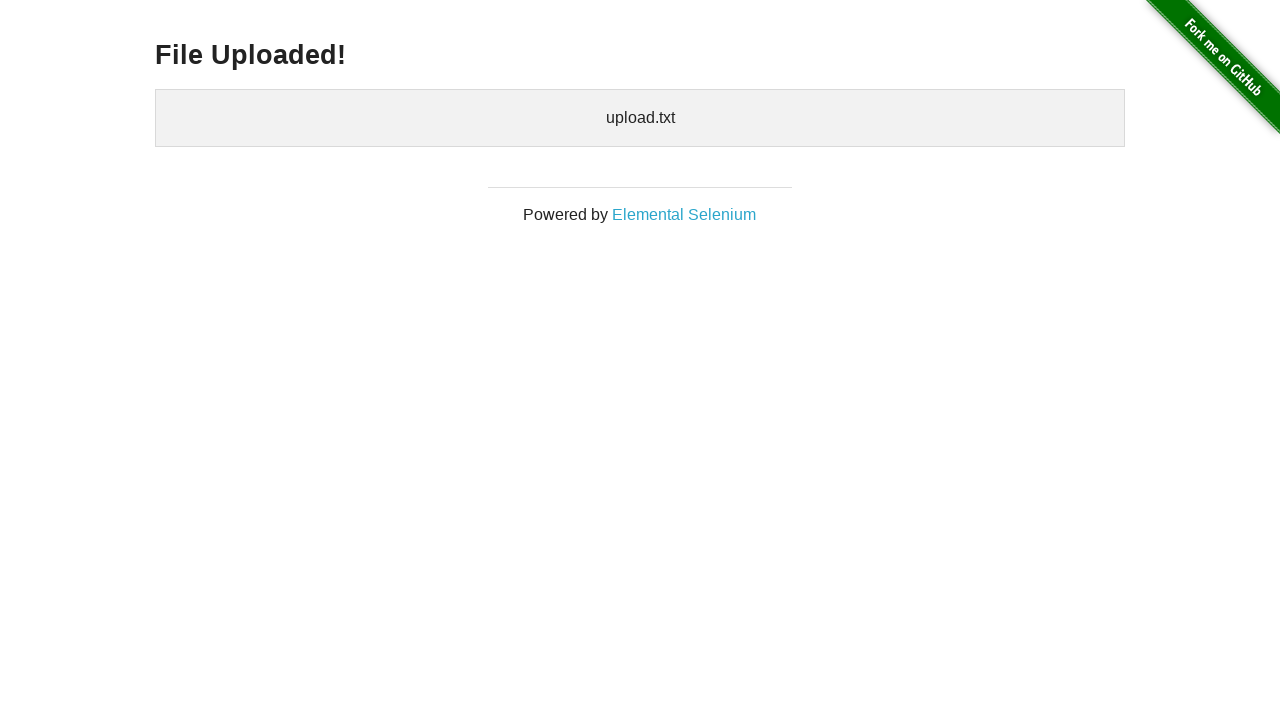